Tests opening the date picker on a golf tee times booking page by clicking the date input field and waiting for the calendar to appear.

Starting URL: https://app.golfthe6ix.com/web/tee-times

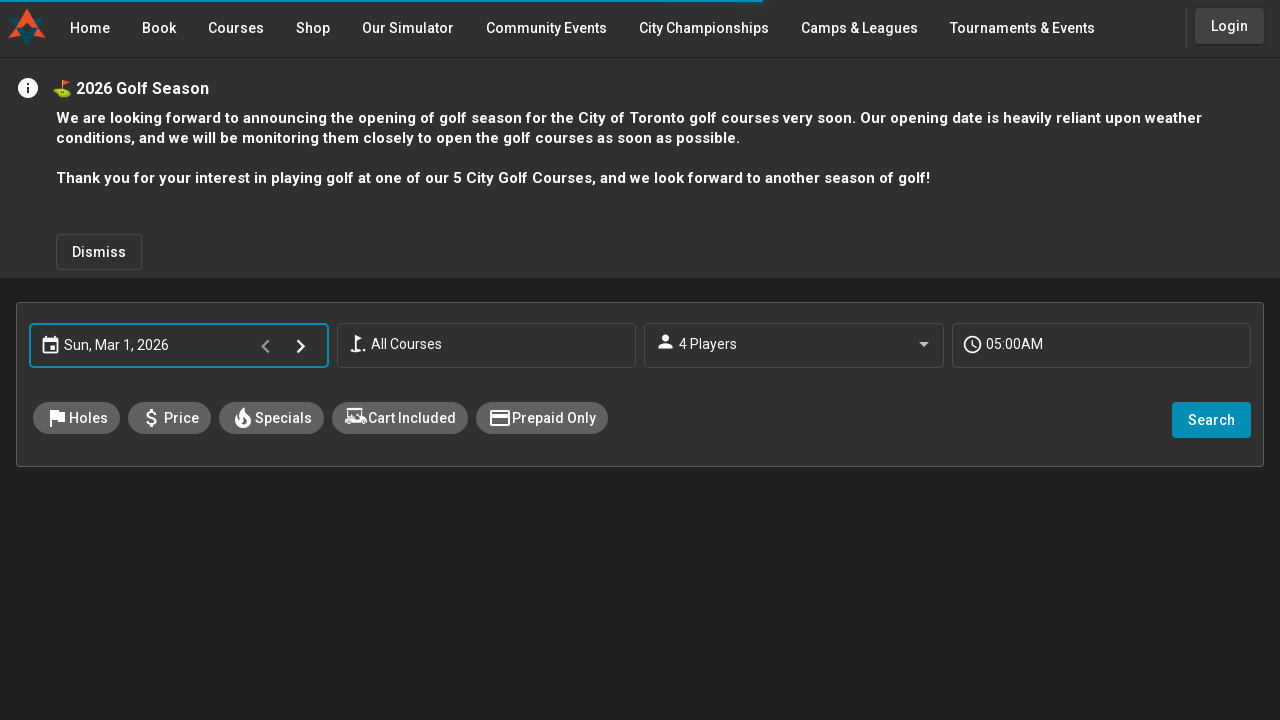

Clicked date input field to open calendar at (156, 346) on input[placeholder="Choose date"]
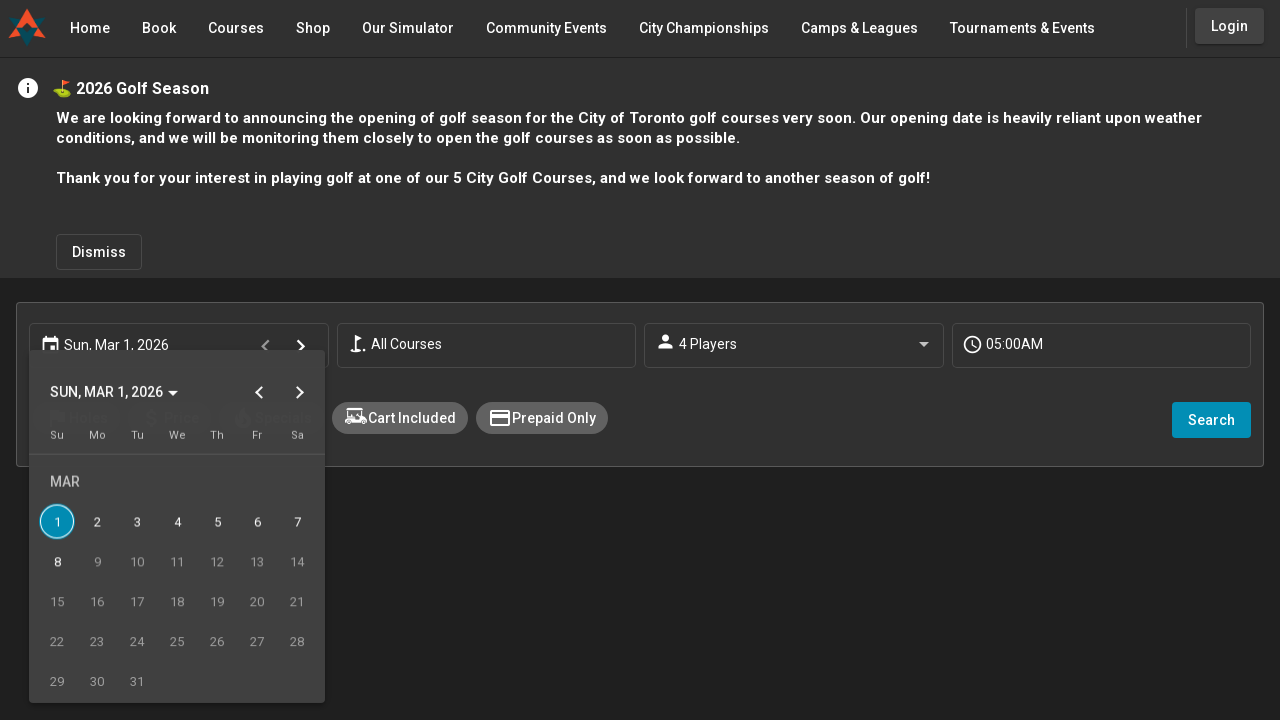

Calendar appeared on the page
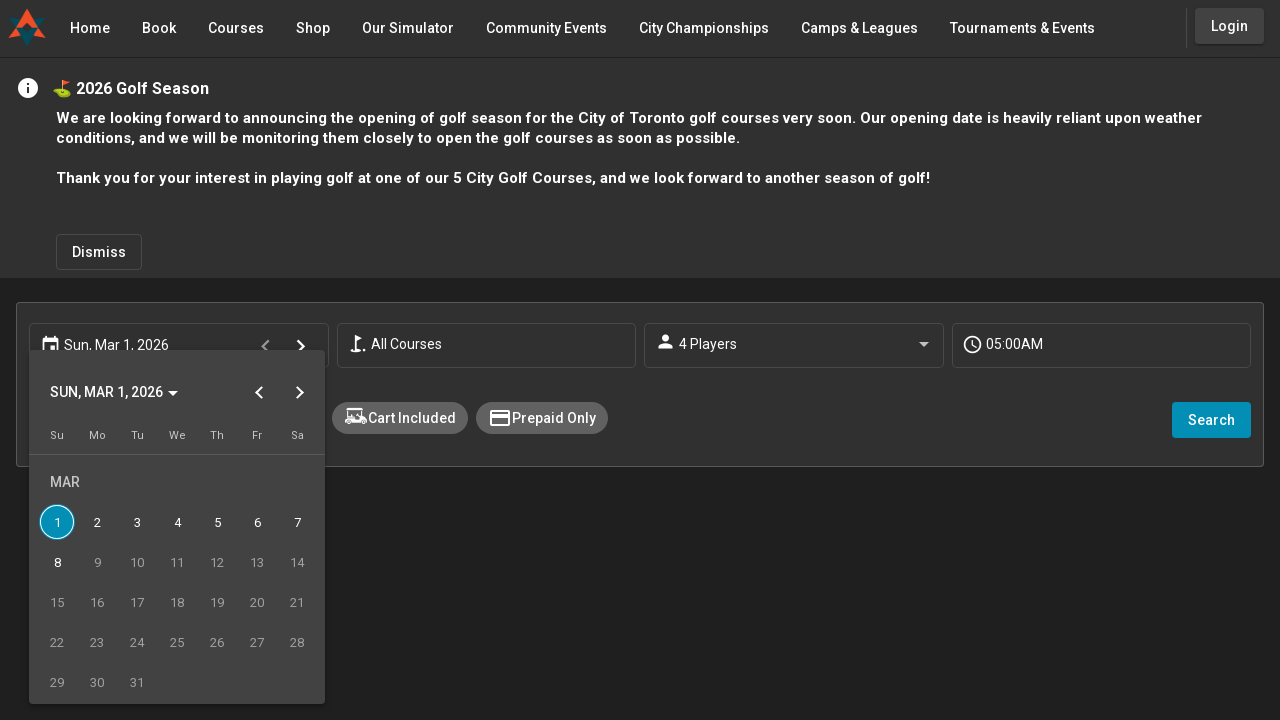

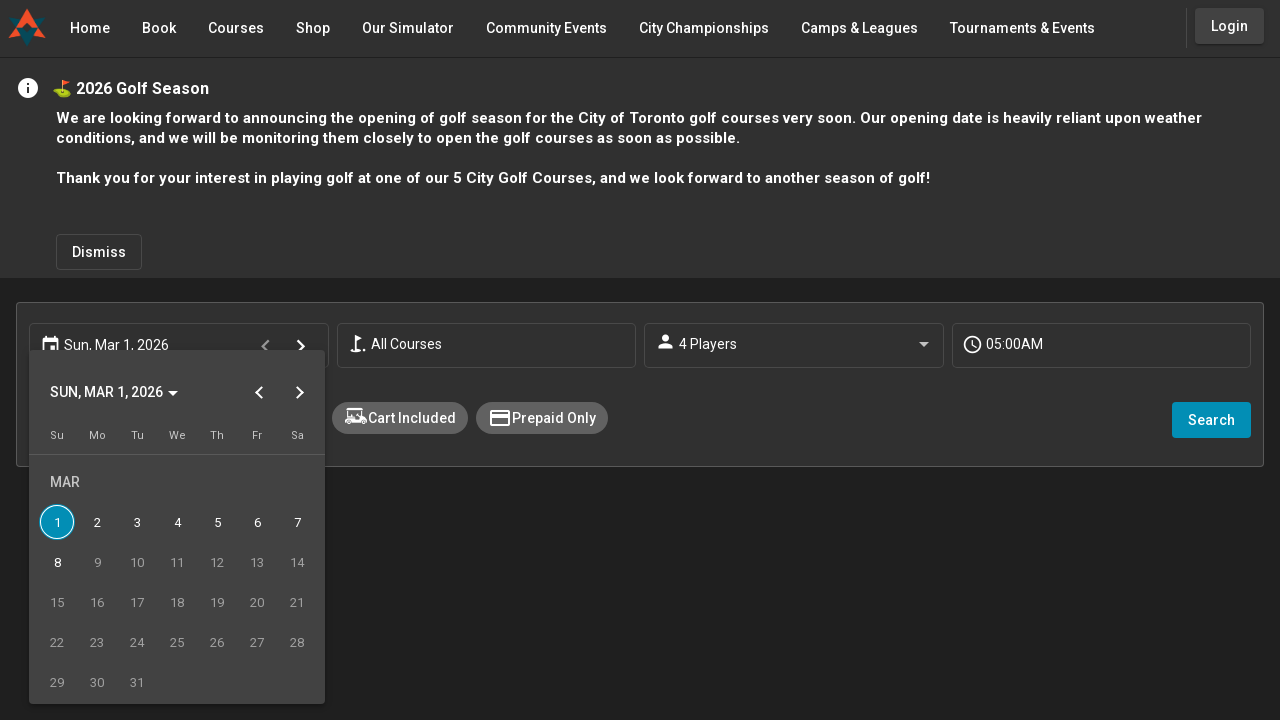